Tests Angular Material radio button and checkbox components by selecting radio buttons and toggling checkboxes on and off

Starting URL: https://material.angular.io/components/radio/examples

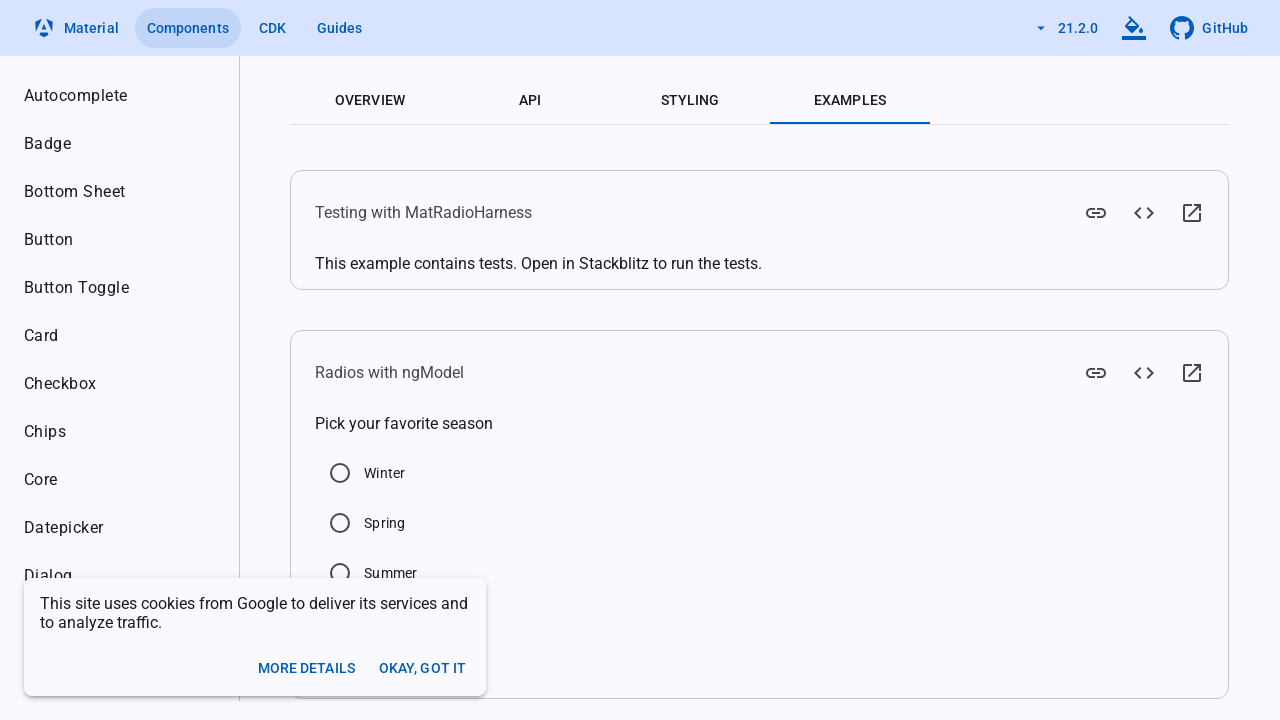

Waited for page to load (networkidle)
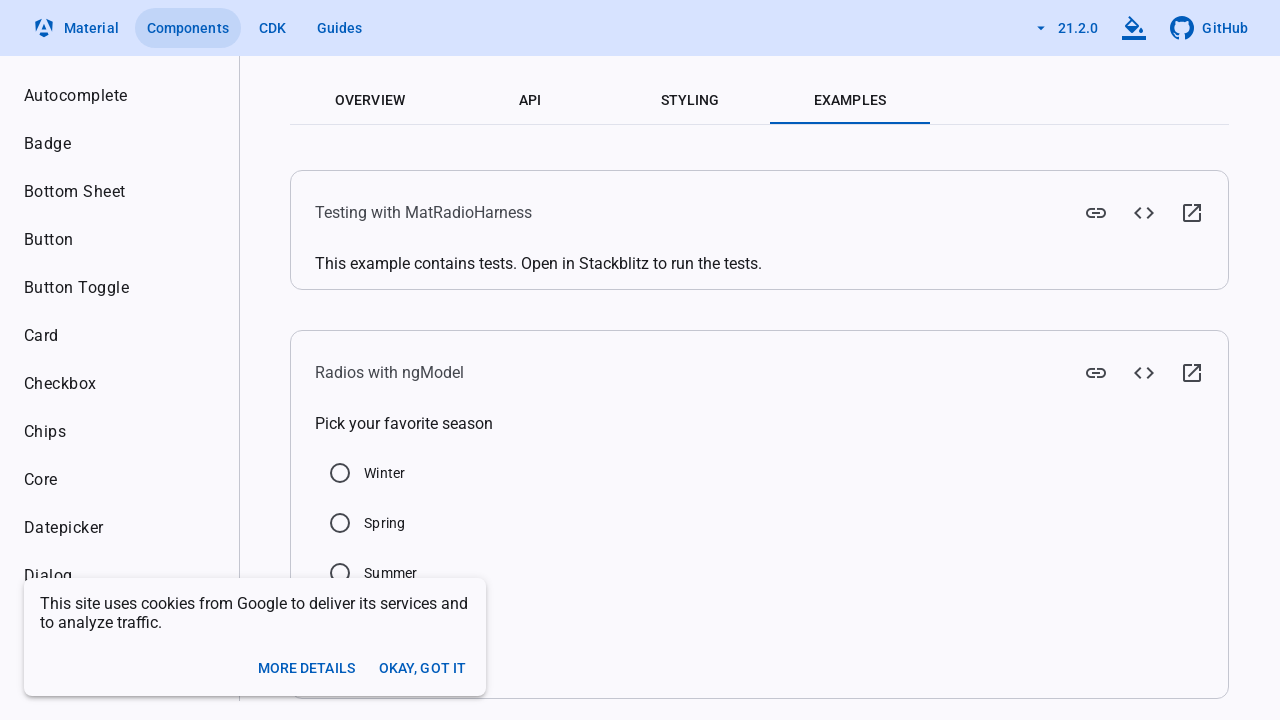

Located Summer radio button
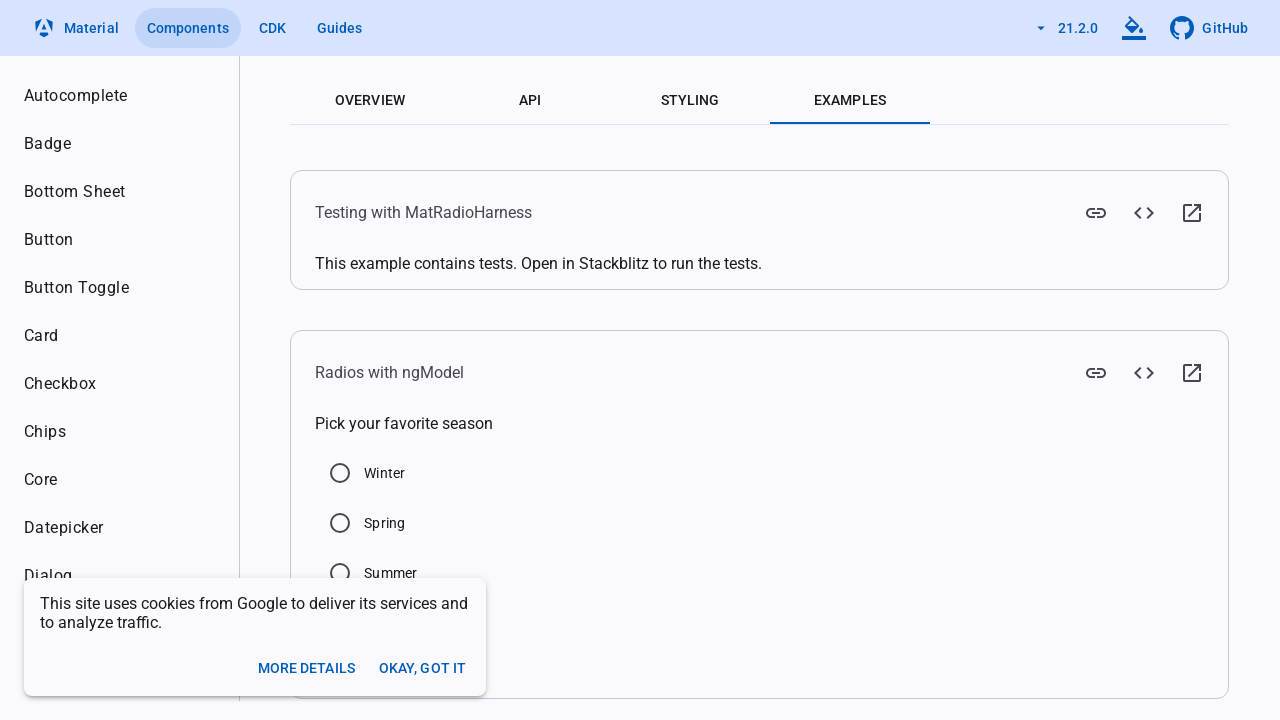

Scrolled Summer radio button into view
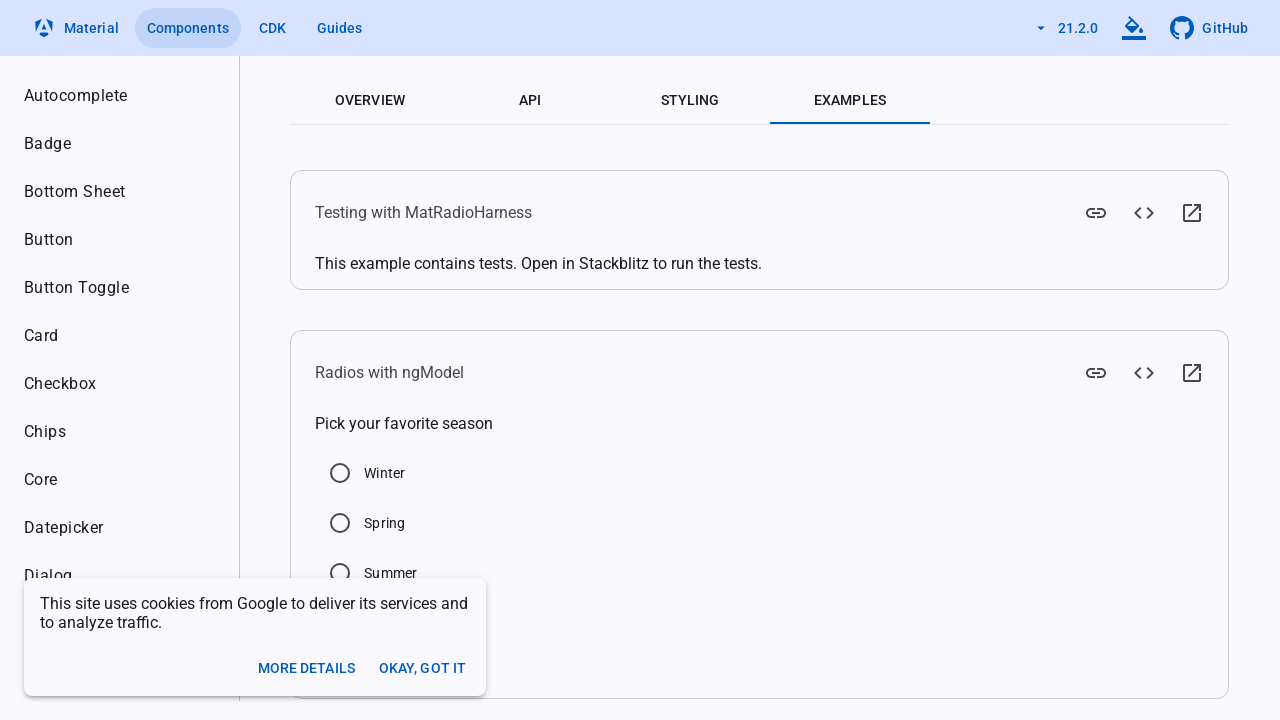

Clicked Summer radio button at (340, 573) on xpath=//input[@value='Summer']
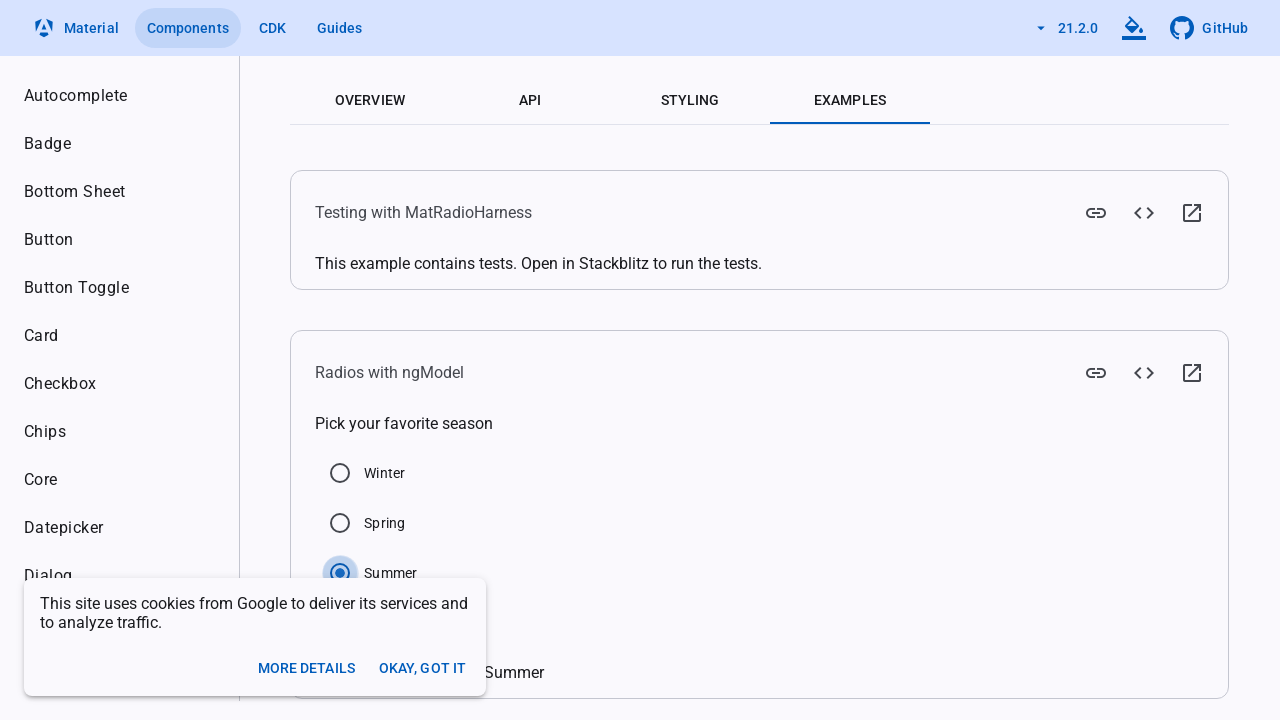

Verified Summer radio button is selected
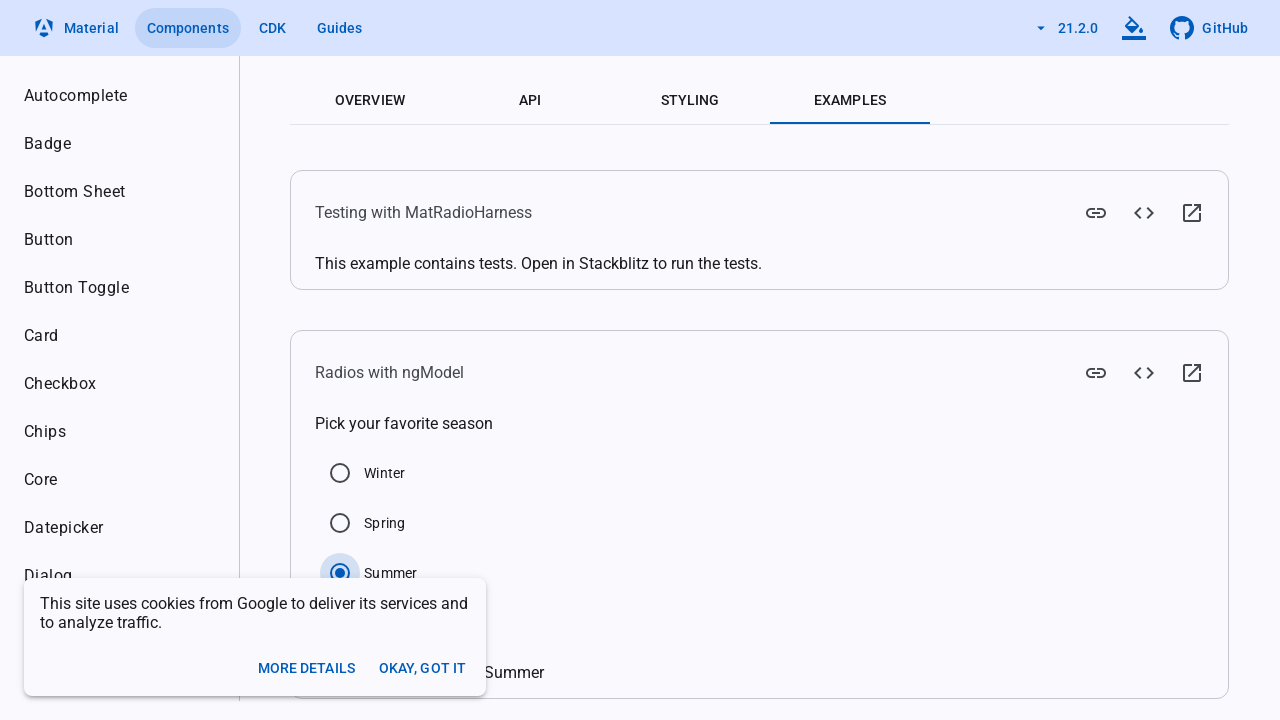

Navigated to checkbox examples page
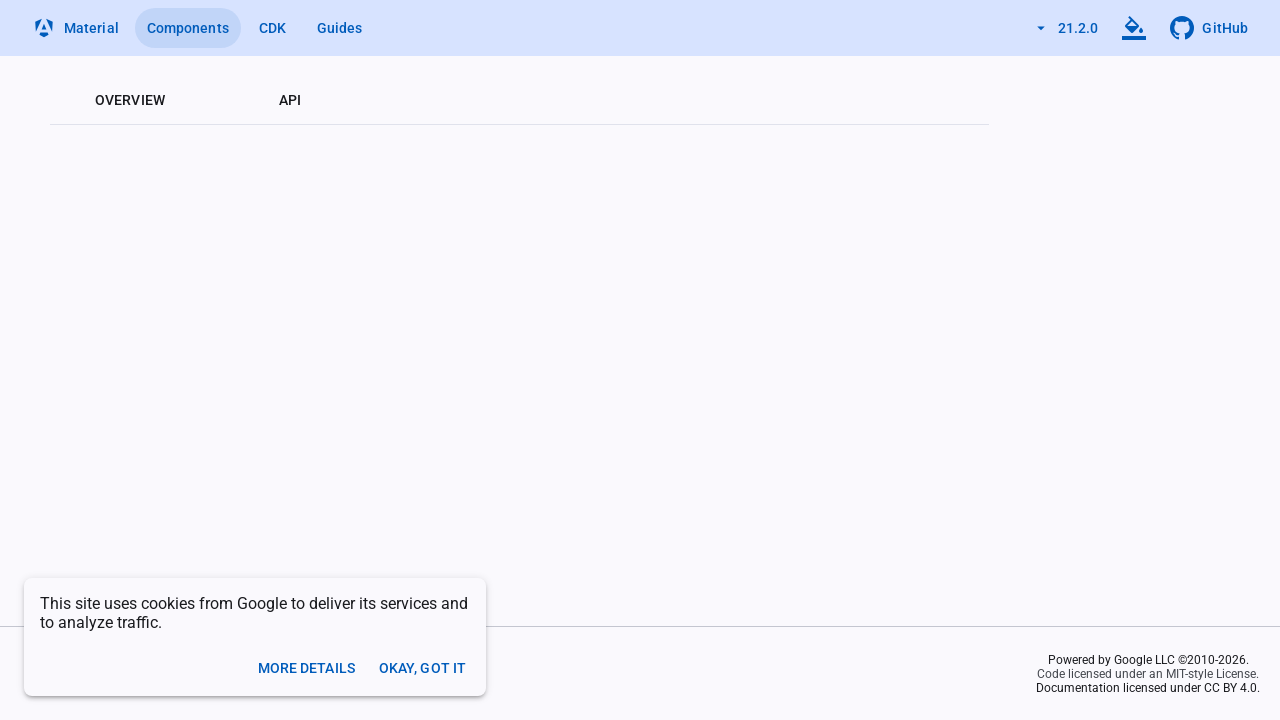

Waited for checkbox examples page to load (networkidle)
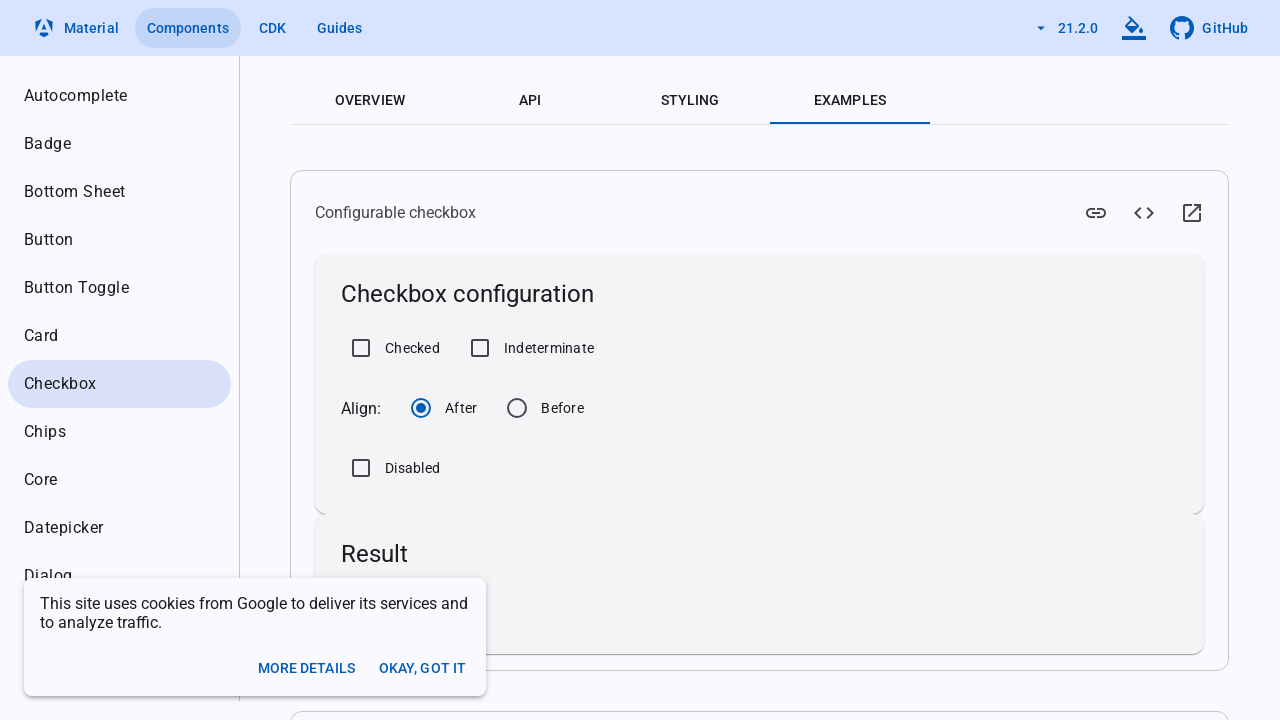

Located 'Checked' checkbox
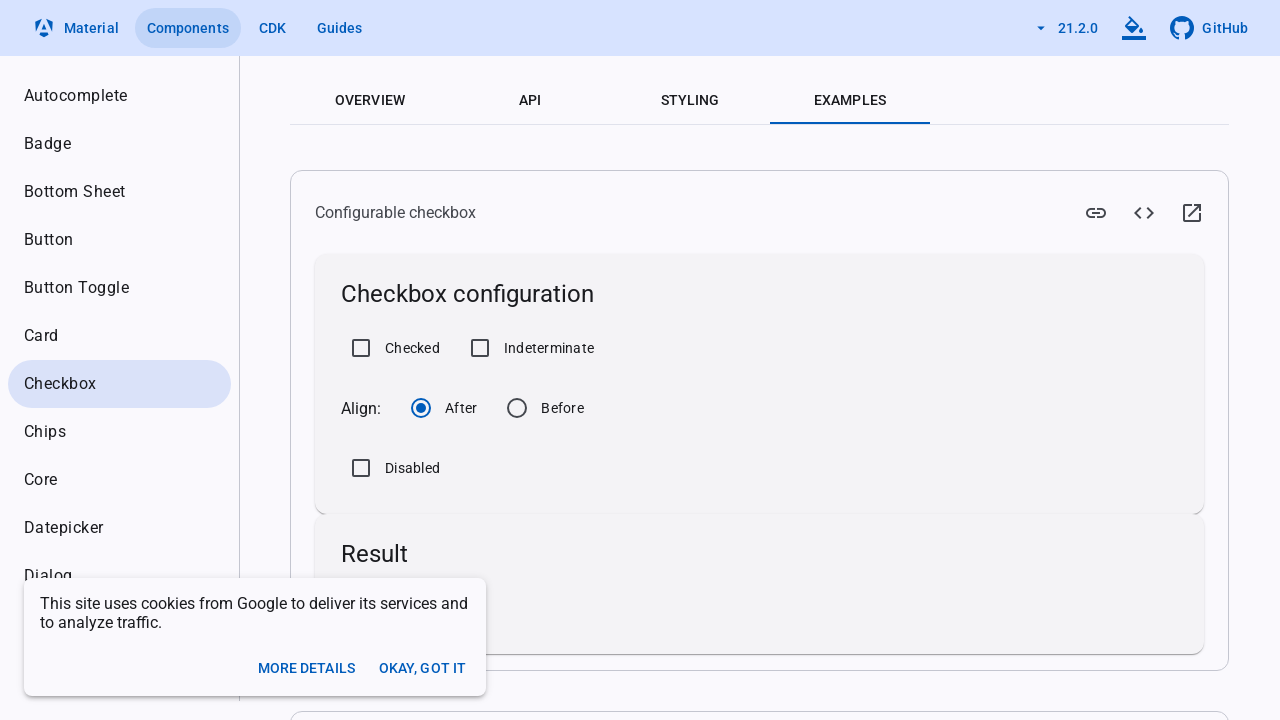

Clicked 'Checked' checkbox to select it at (361, 348) on xpath=//label[text()='Checked']/preceding-sibling::div/input
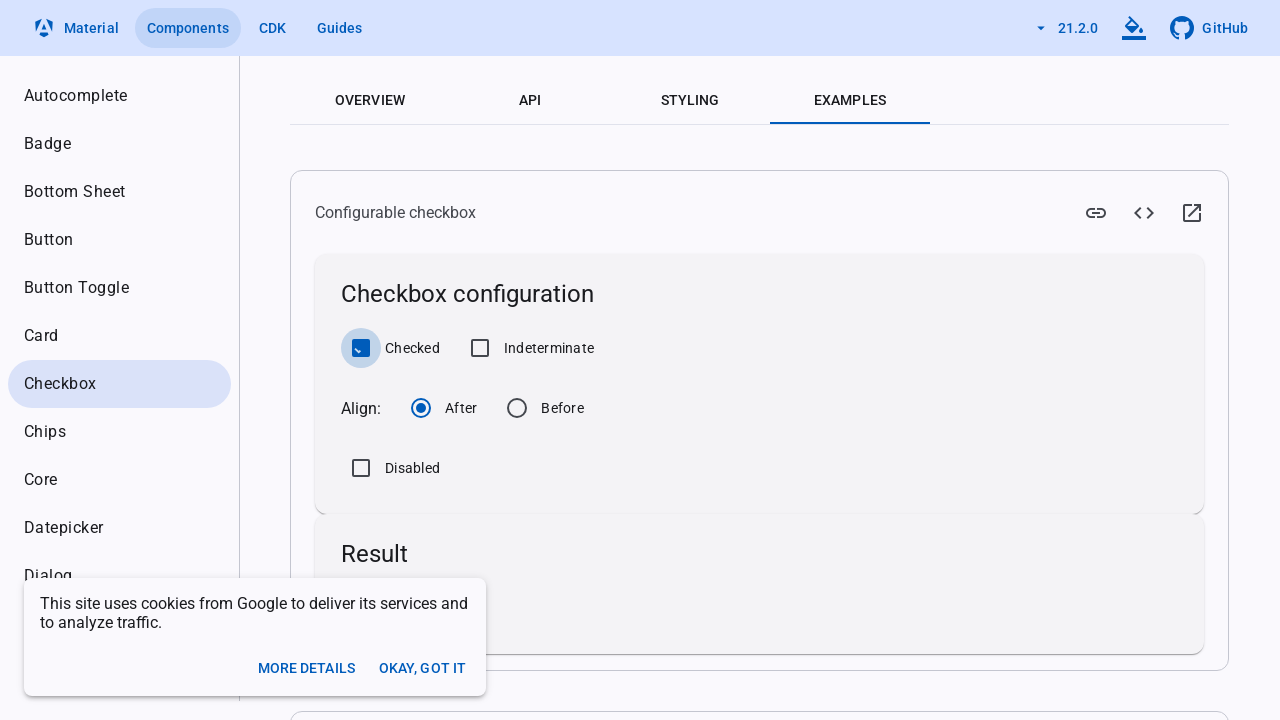

Verified 'Checked' checkbox is selected
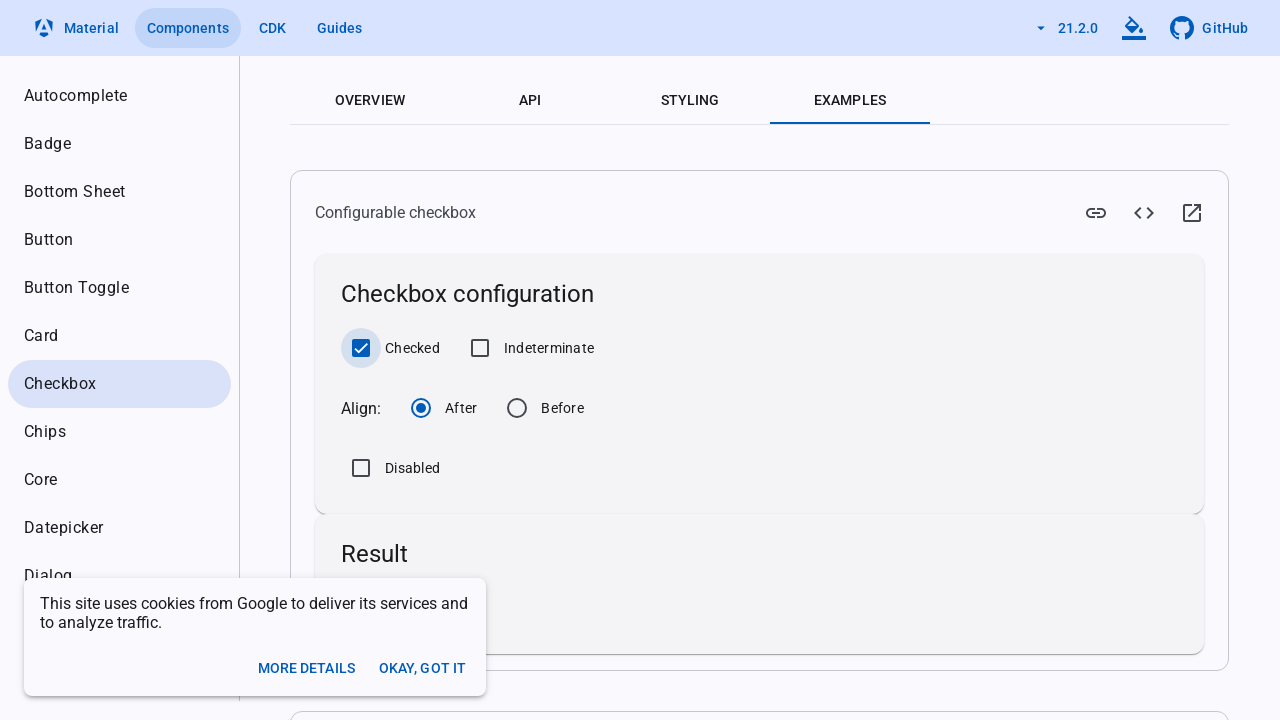

Located 'Indeterminate' checkbox
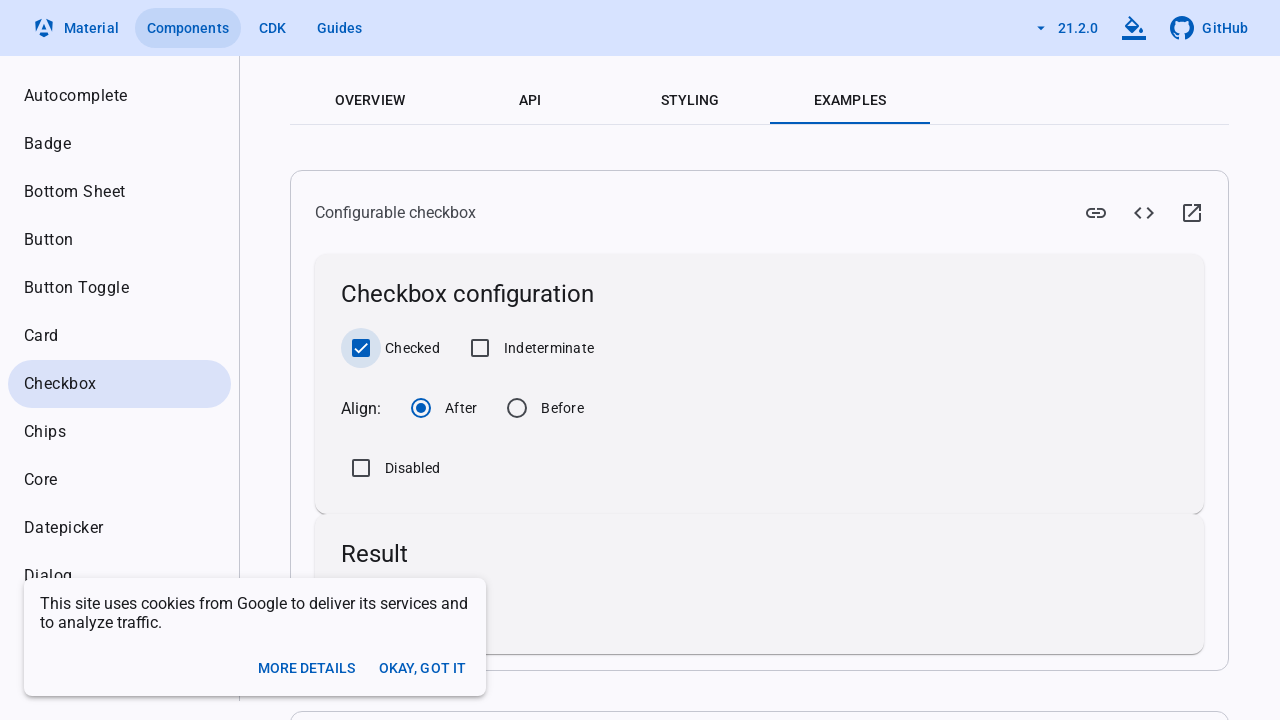

Clicked 'Indeterminate' checkbox to select it at (480, 348) on xpath=//label[text()='Indeterminate']/preceding-sibling::div/input
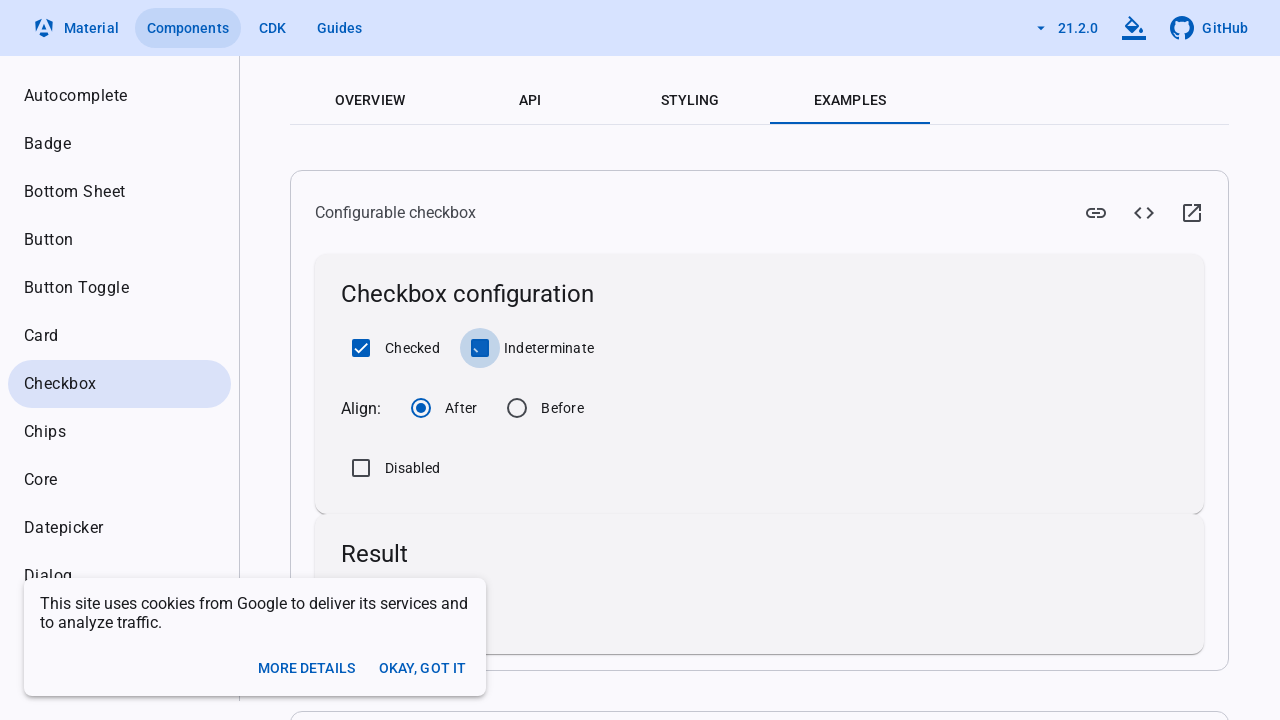

Verified 'Indeterminate' checkbox is selected
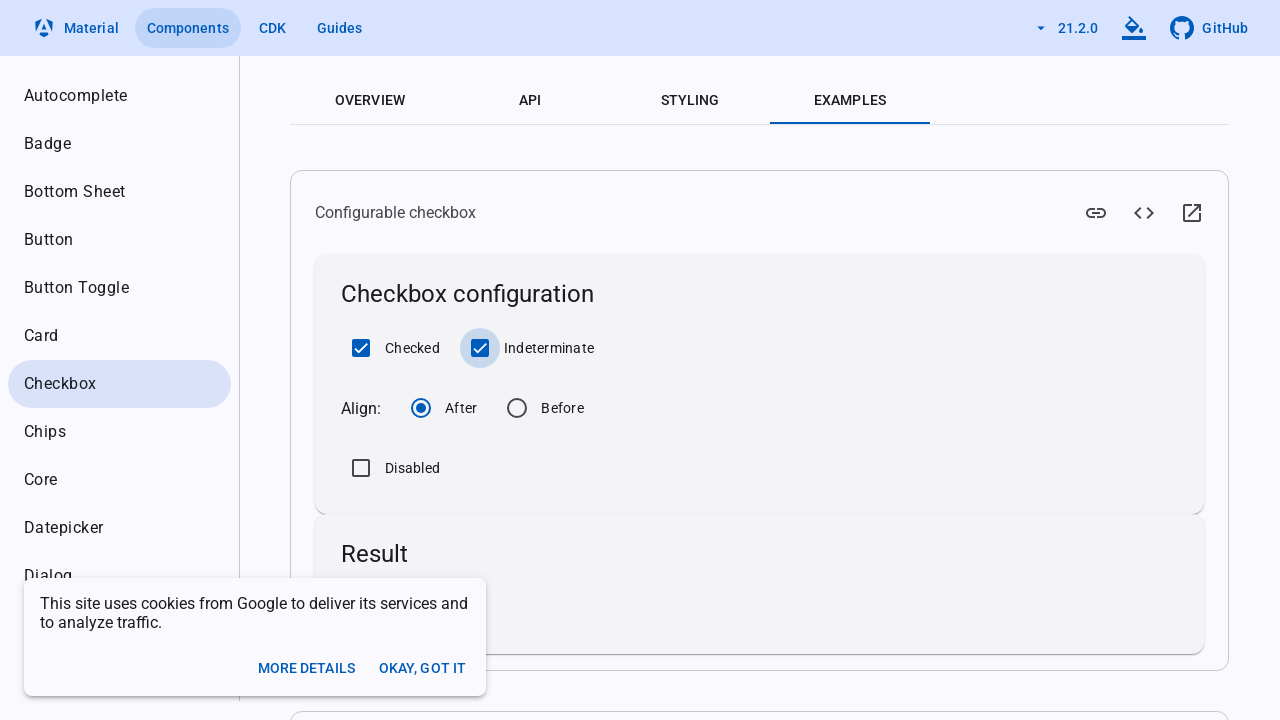

Clicked 'Checked' checkbox to deselect it at (361, 348) on xpath=//label[text()='Checked']/preceding-sibling::div/input
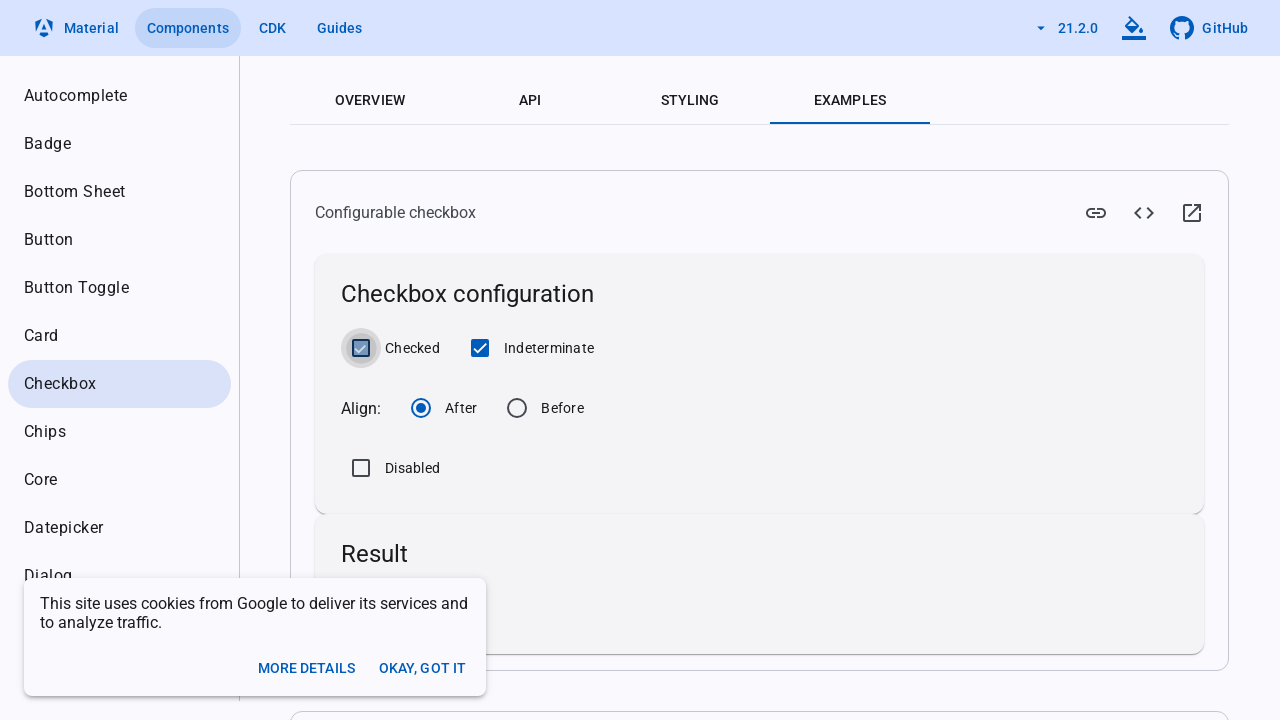

Verified 'Checked' checkbox is deselected
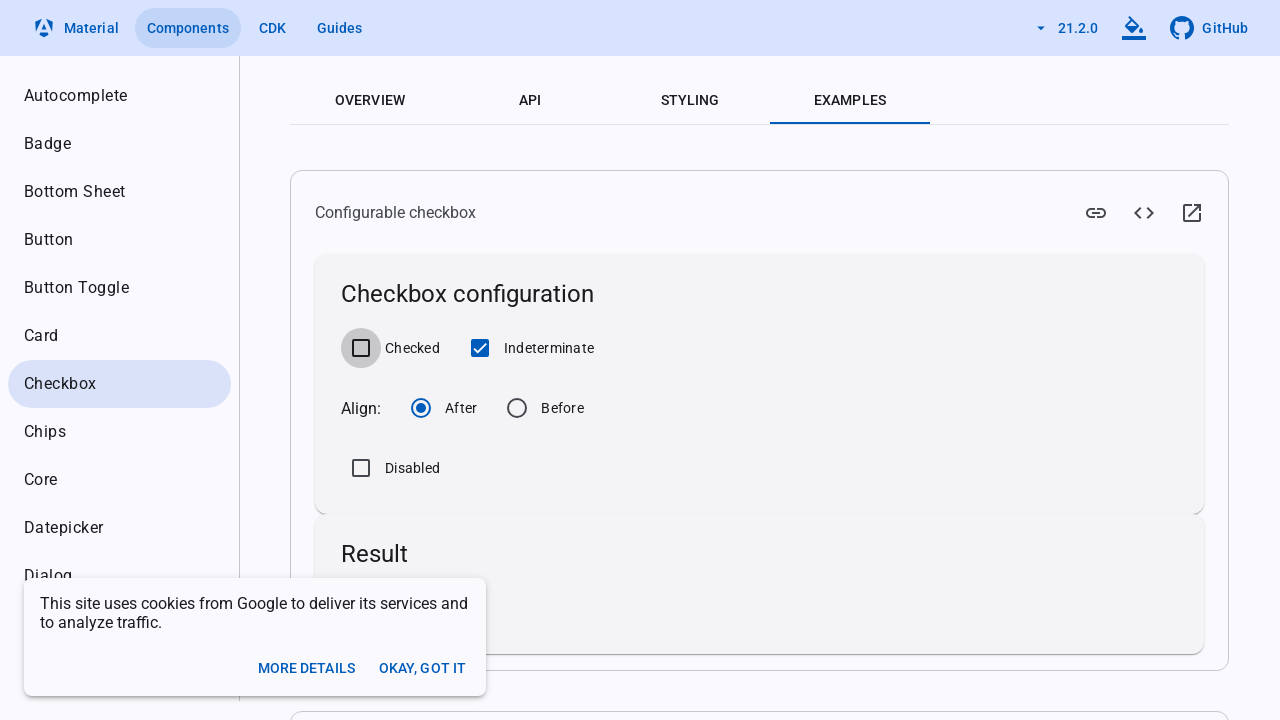

Clicked 'Indeterminate' checkbox to deselect it at (480, 348) on xpath=//label[text()='Indeterminate']/preceding-sibling::div/input
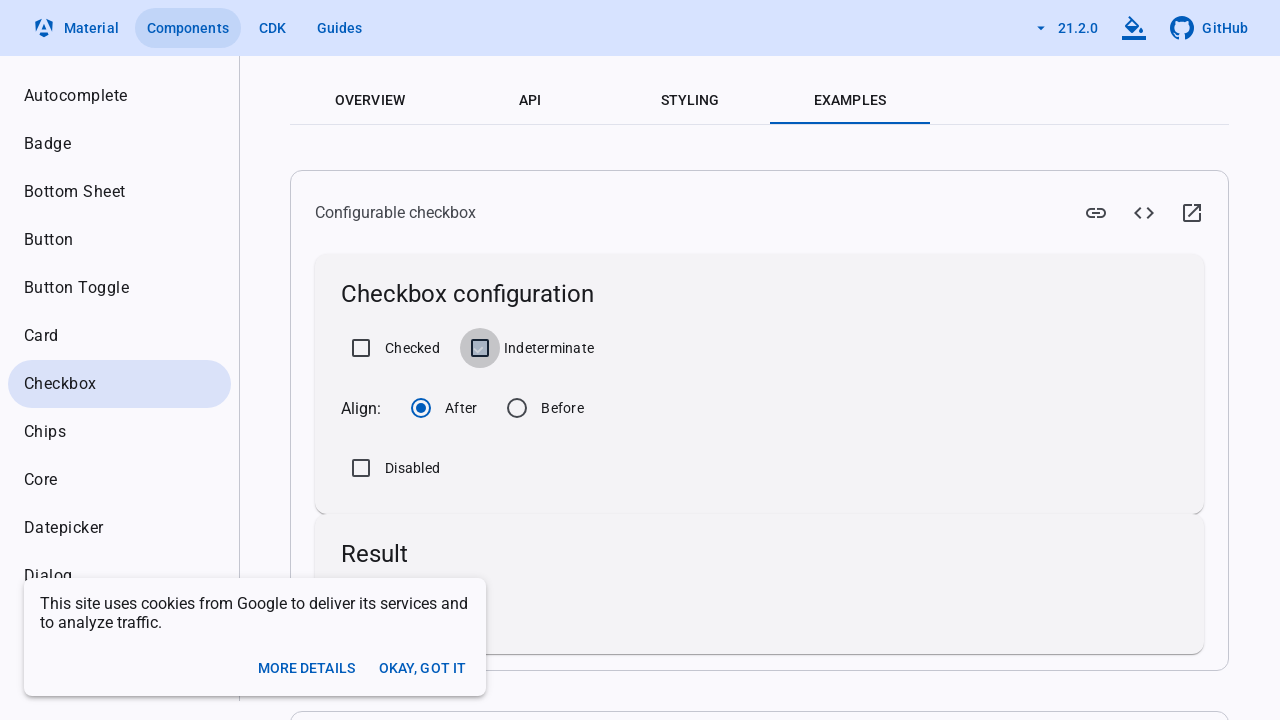

Verified 'Indeterminate' checkbox is deselected
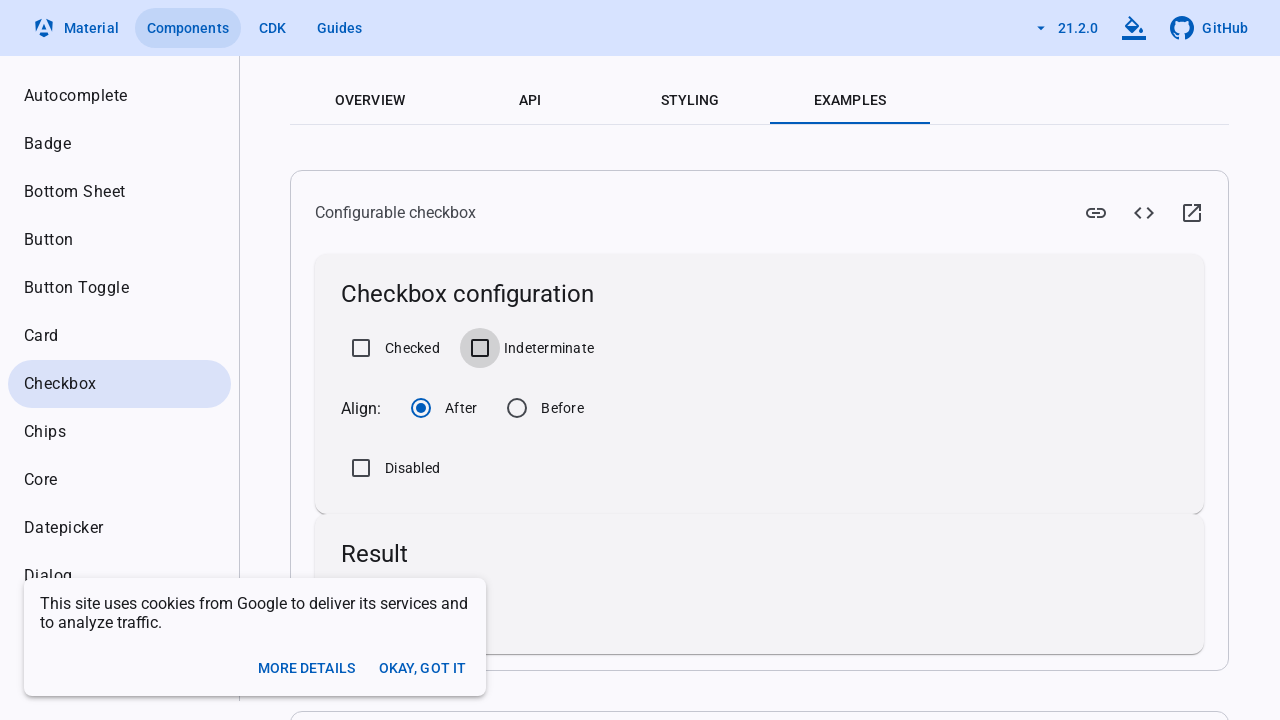

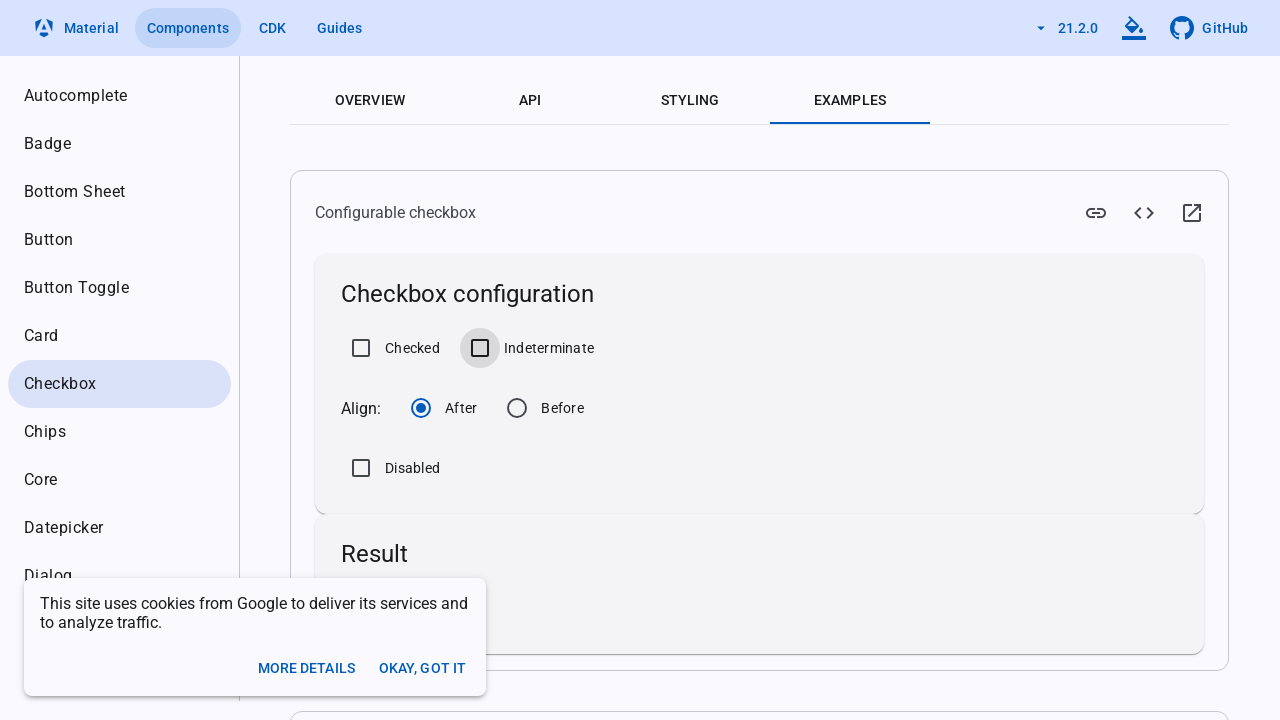